Tests closing a modal dialog by clicking on the background overlay via JavaScript

Starting URL: https://testpages.eviltester.com/styled/alerts/fake-alert-test.html

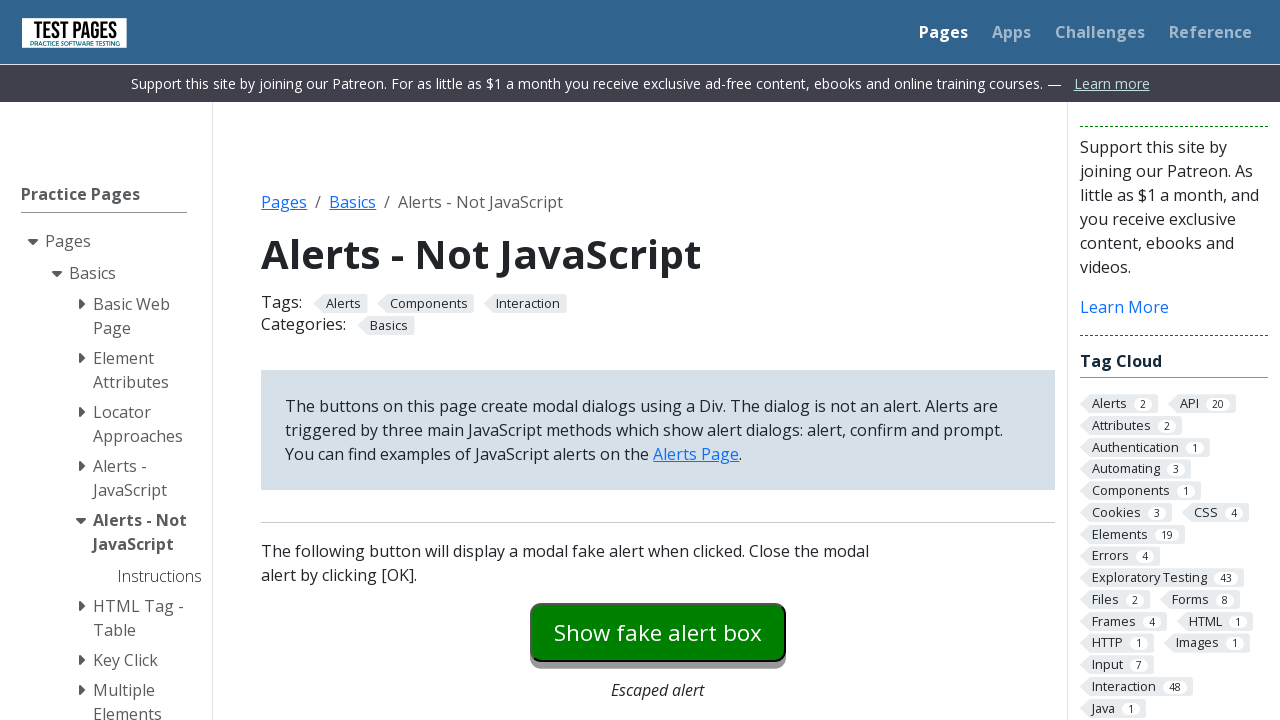

Navigated to fake alert test page
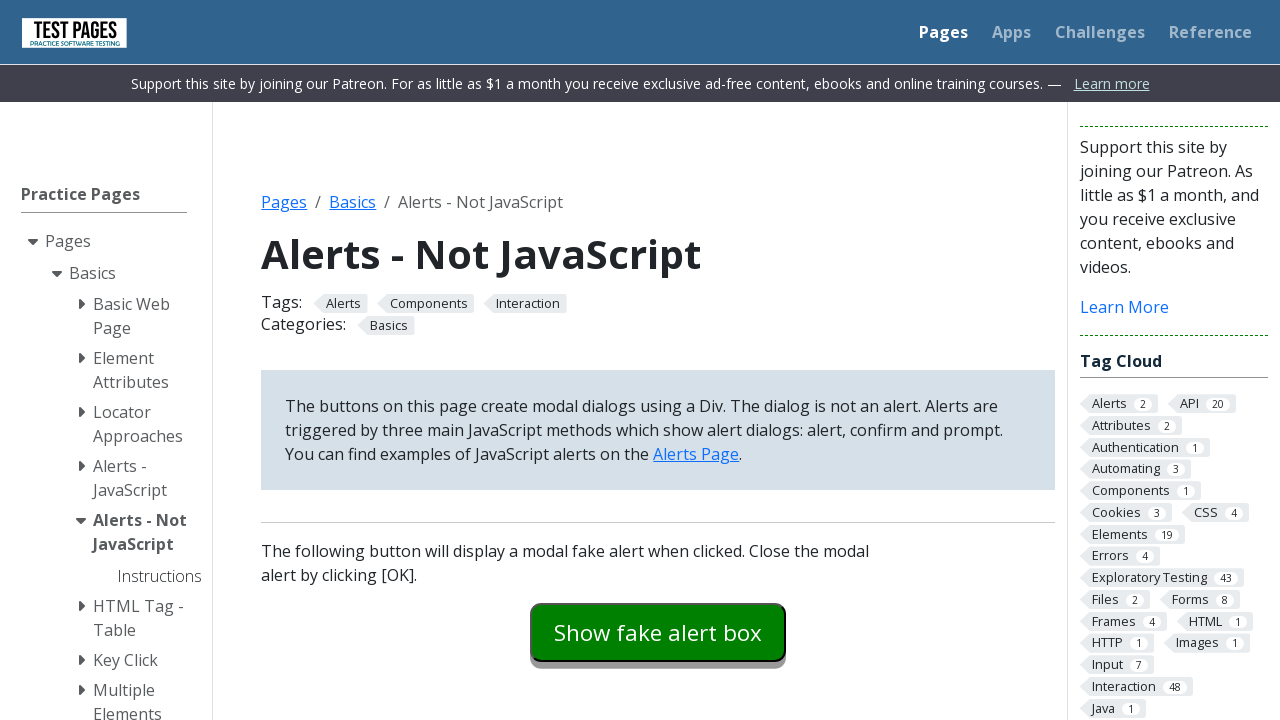

Clicked modal dialog button to open the dialog at (658, 360) on #modaldialog
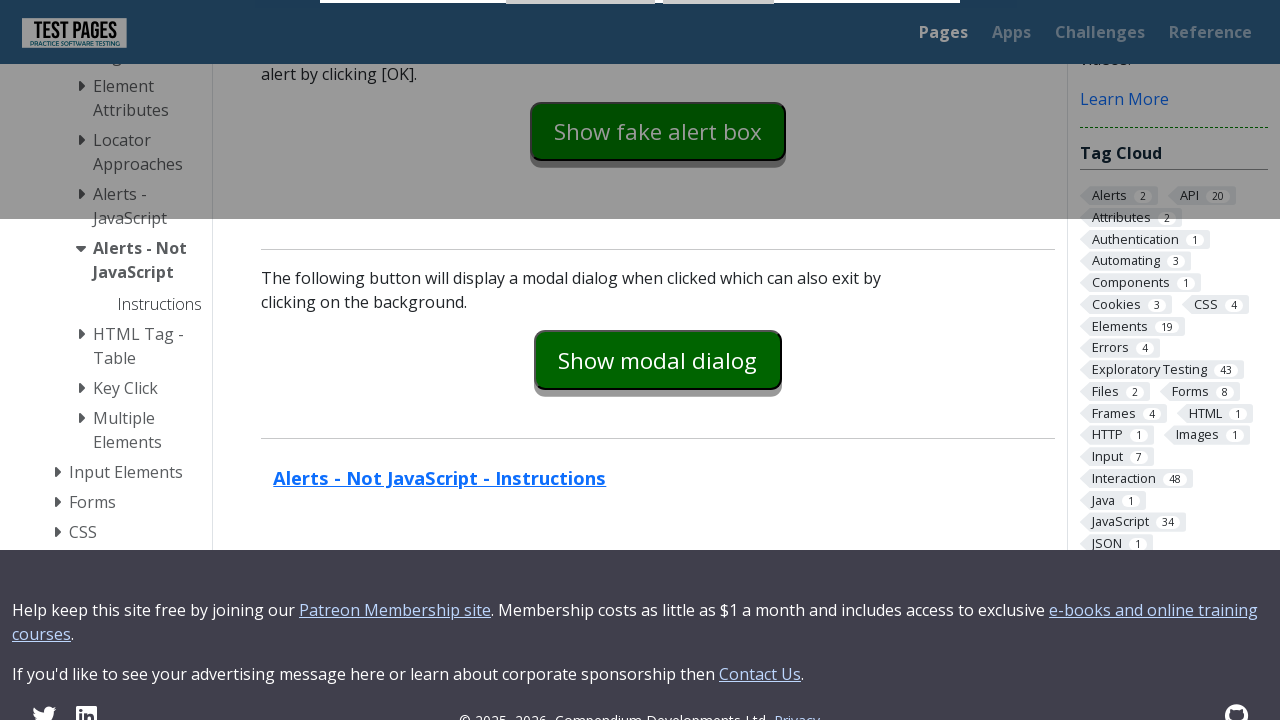

Clicked on background overlay via JavaScript to close the modal
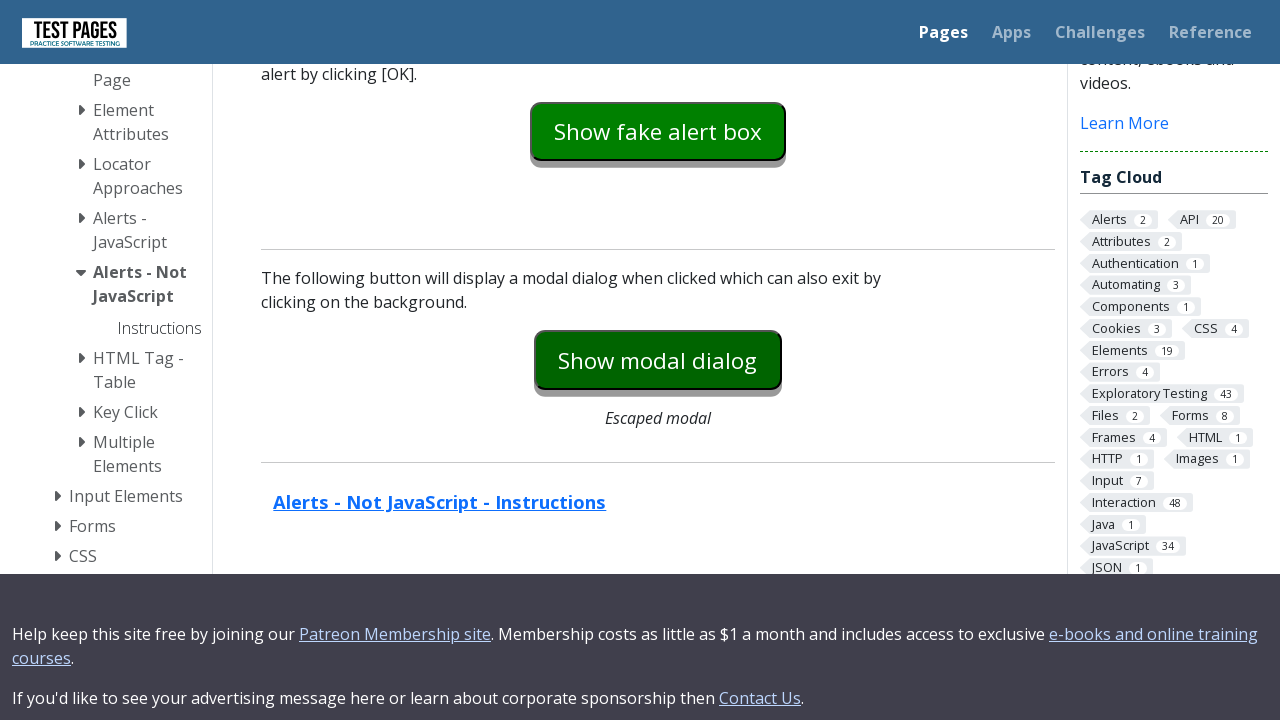

Verified that modal dialog is hidden
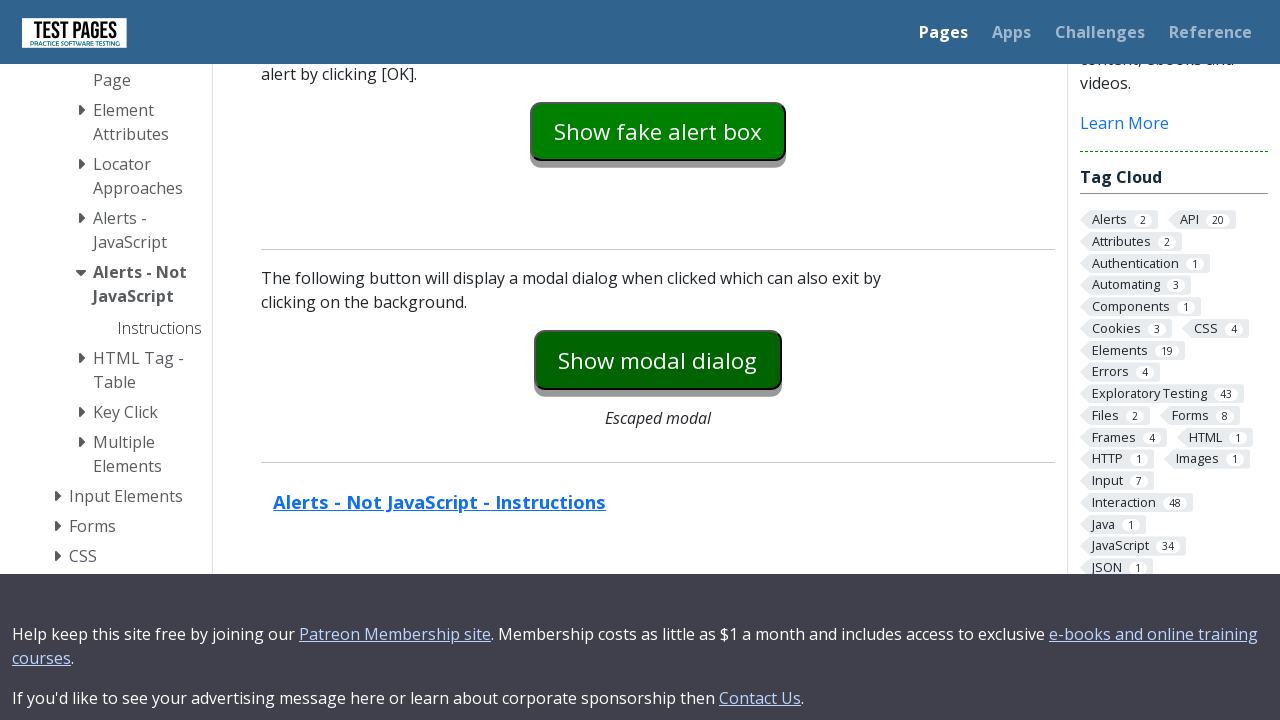

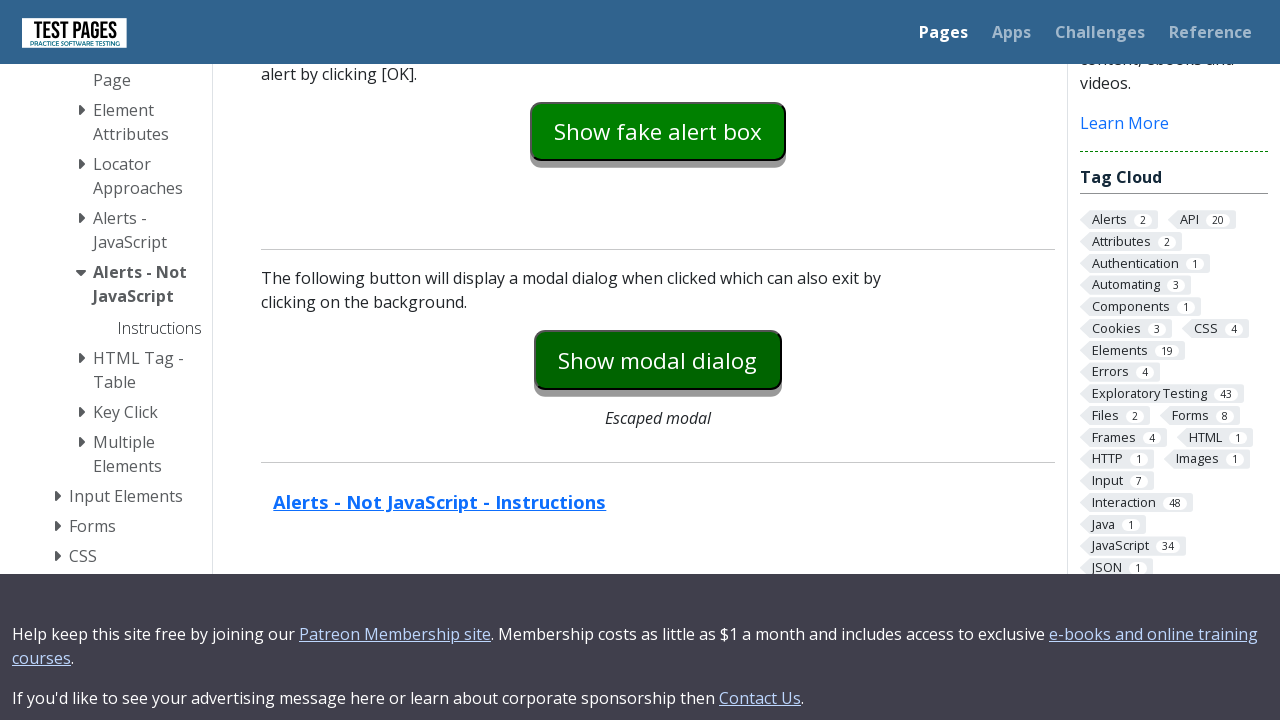